Navigates to the Contact page and submits a contact form with name, email, subject, and message fields, then verifies the confirmation message

Starting URL: https://alchemy.hguy.co/lms

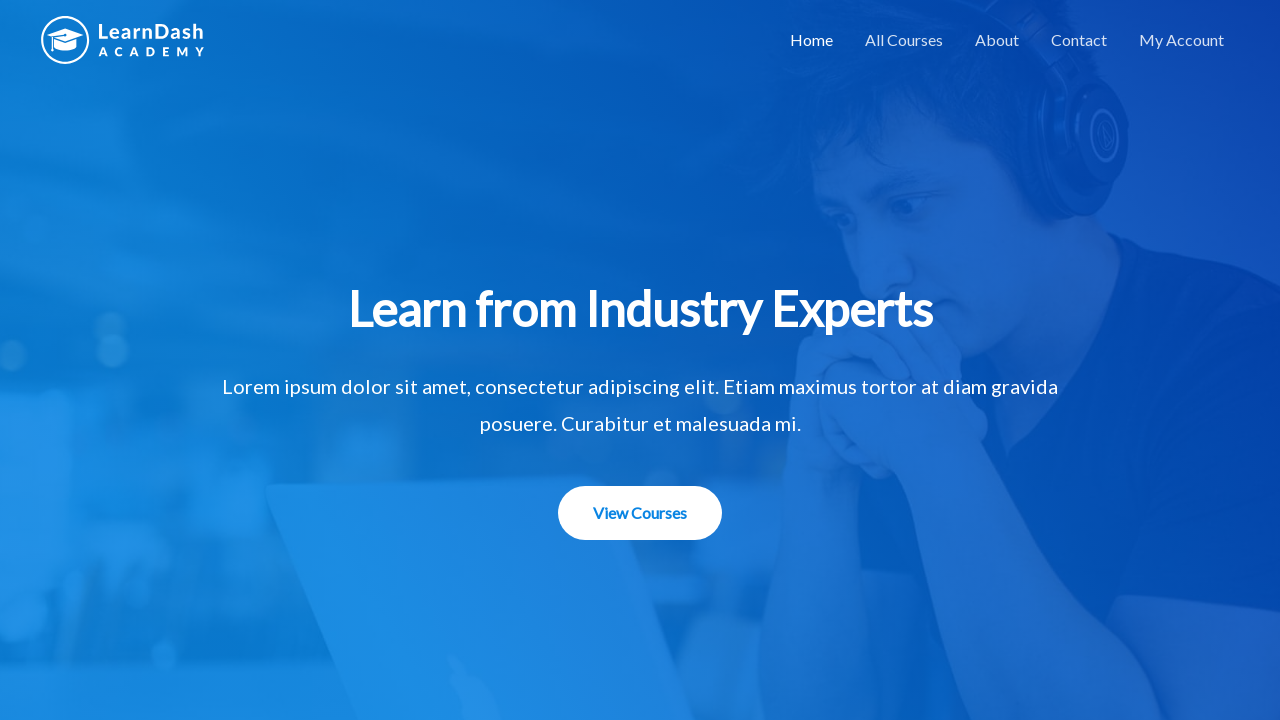

Clicked on Contact link in navigation at (1079, 40) on a:text('Contact')
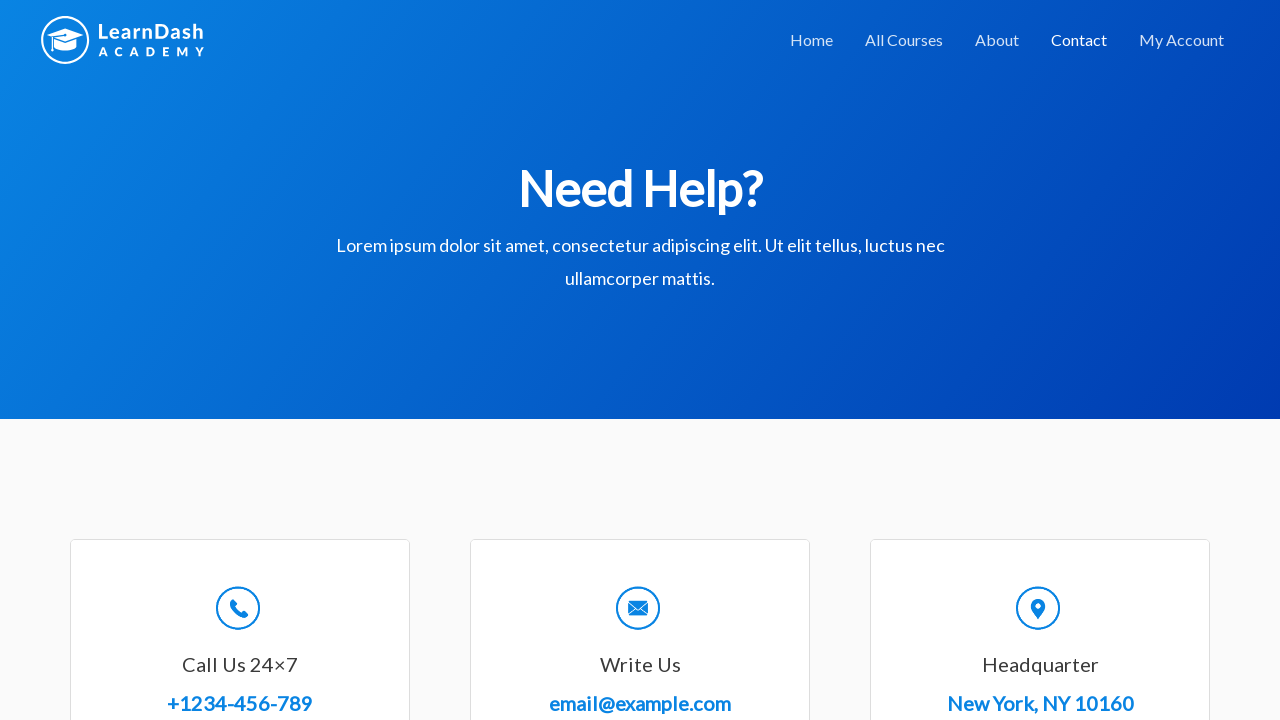

Contact form loaded successfully
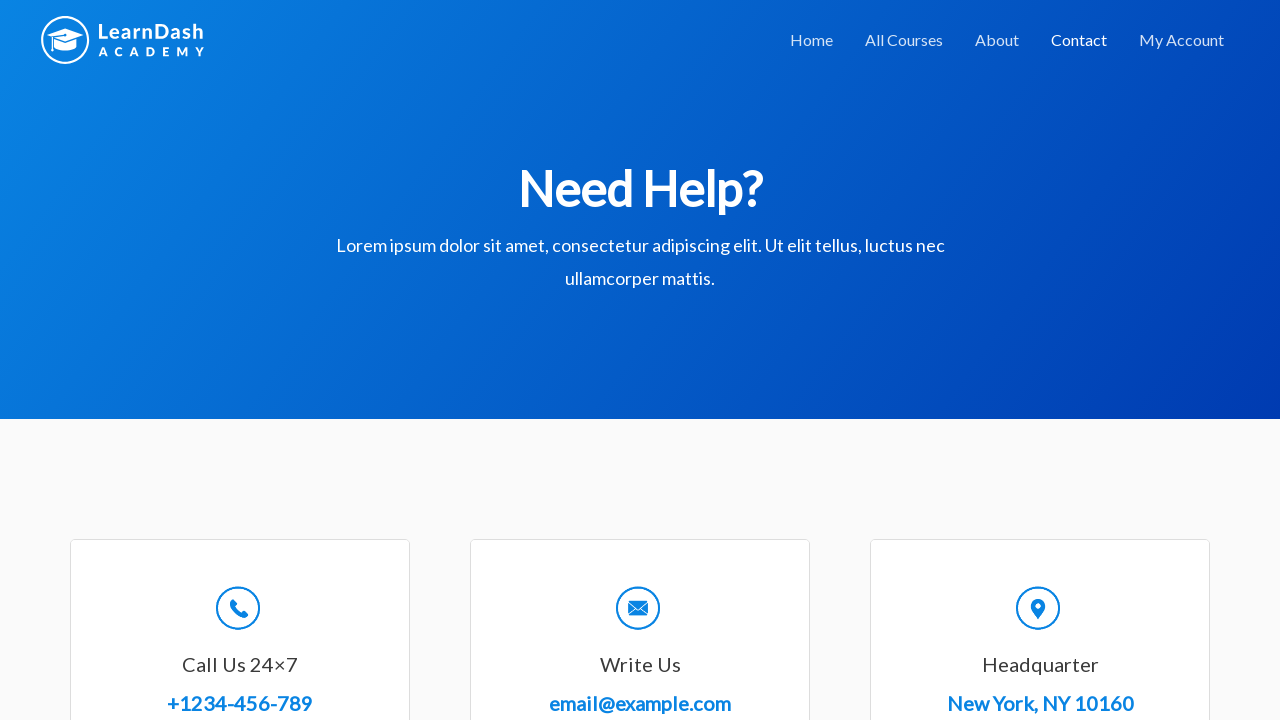

Filled in full name field with 'John Smith' on #wpforms-8-field_0
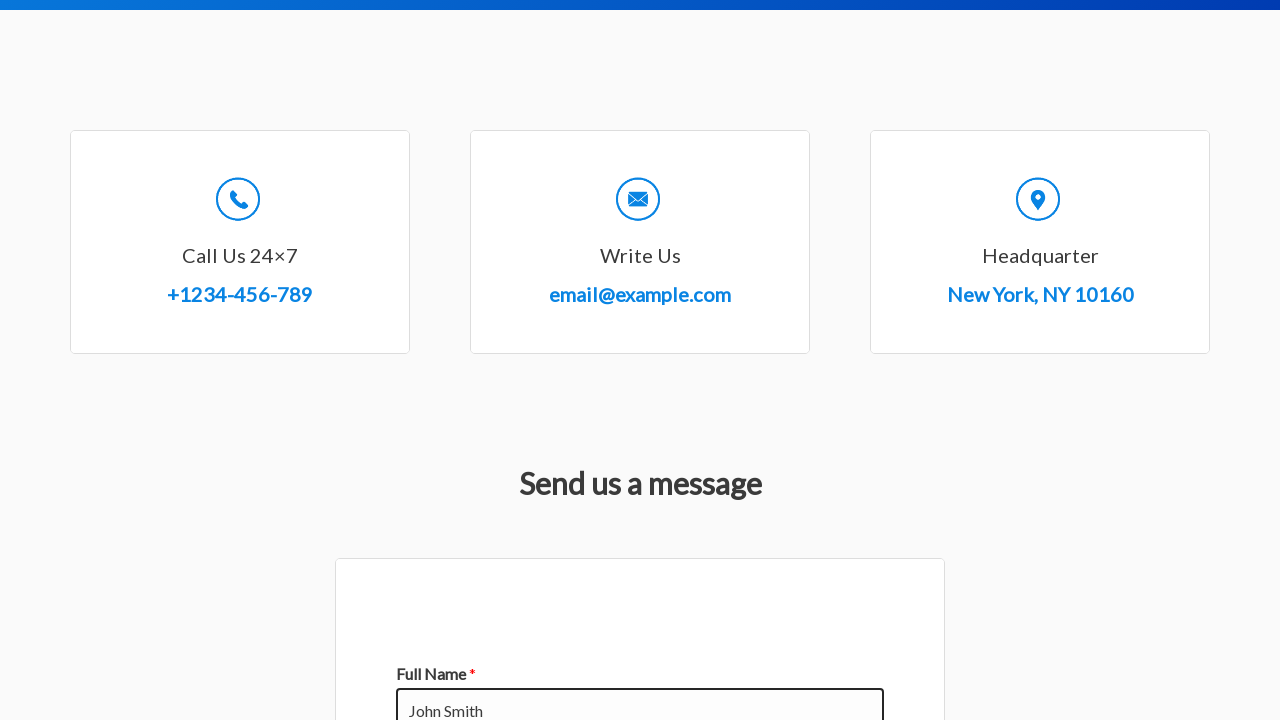

Filled in email field with 'johnsmith@example.com' on #wpforms-8-field_1
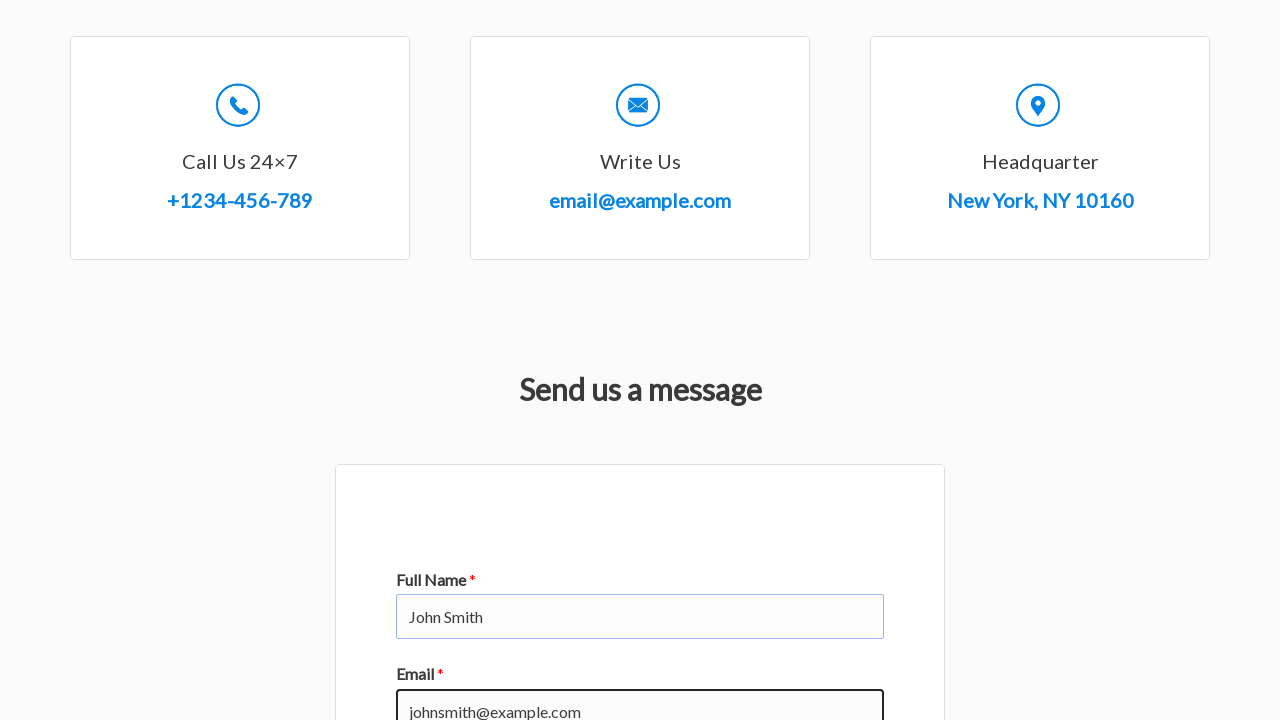

Filled in subject field with 'Course Inquiry' on #wpforms-8-field_3
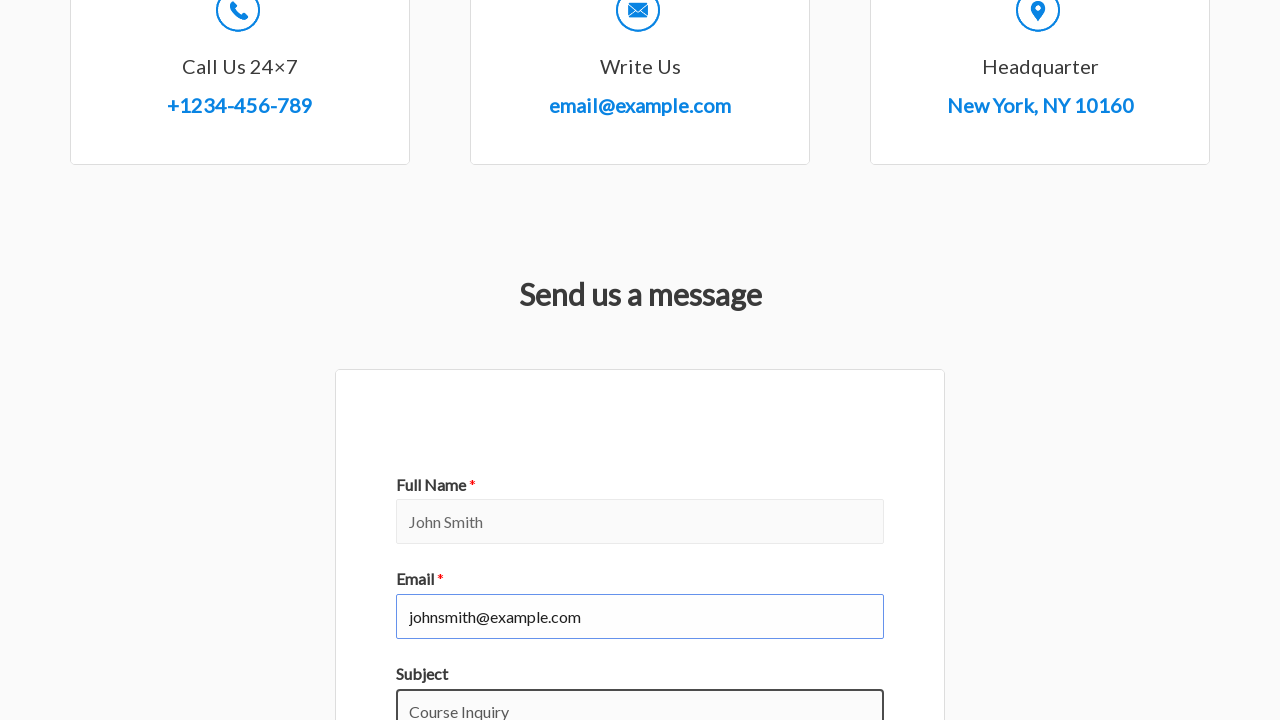

Filled in message field with course inquiry details on #wpforms-8-field_2
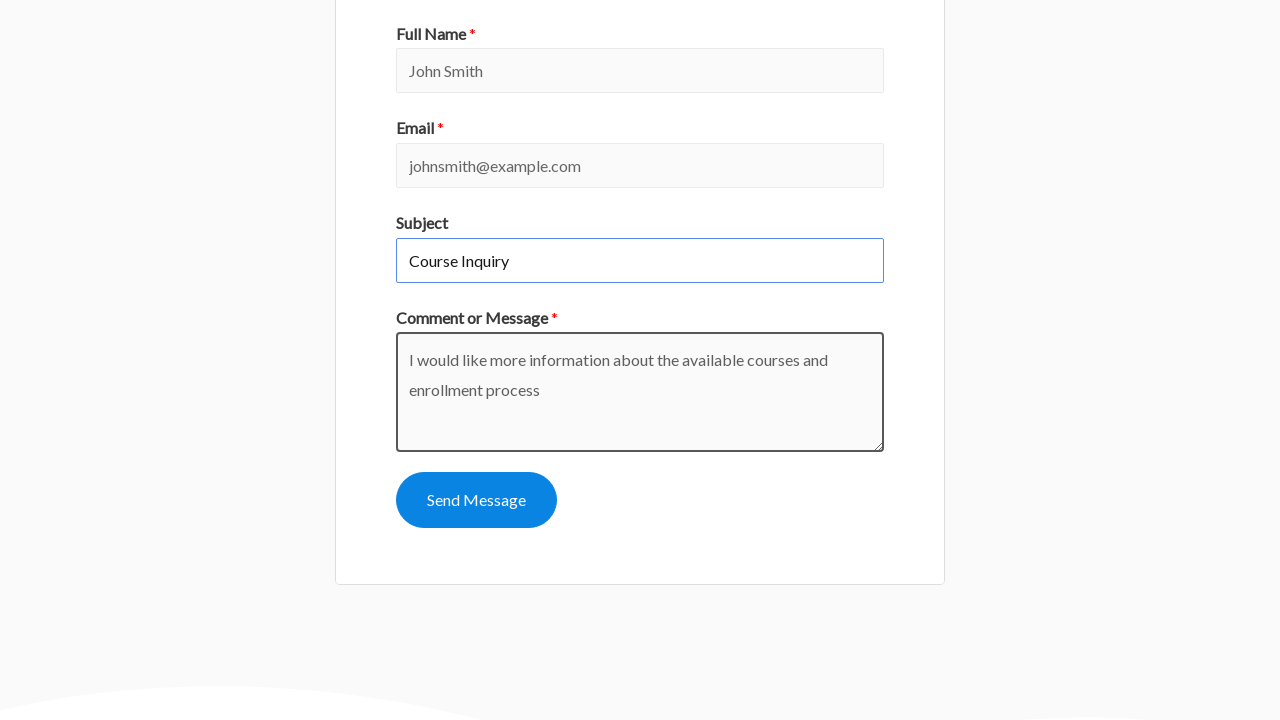

Clicked Send Message button to submit contact form at (476, 500) on button:text('Send Message')
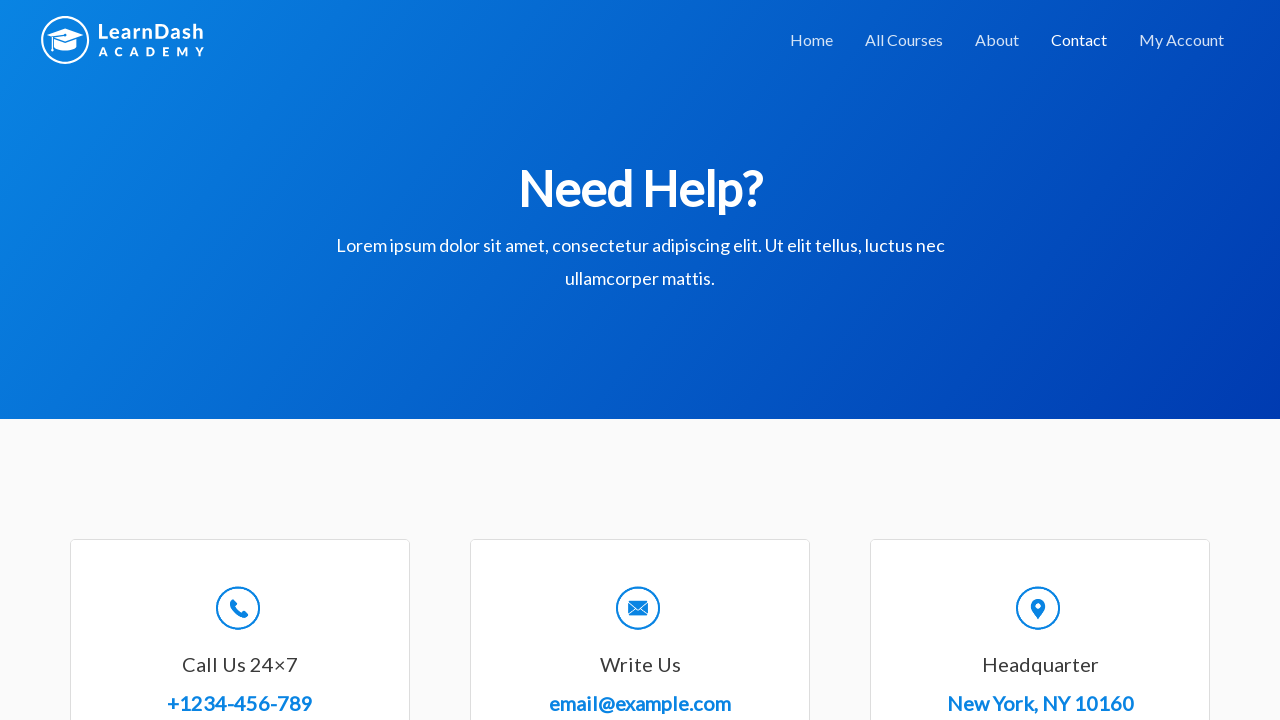

Contact form submission confirmation message appeared
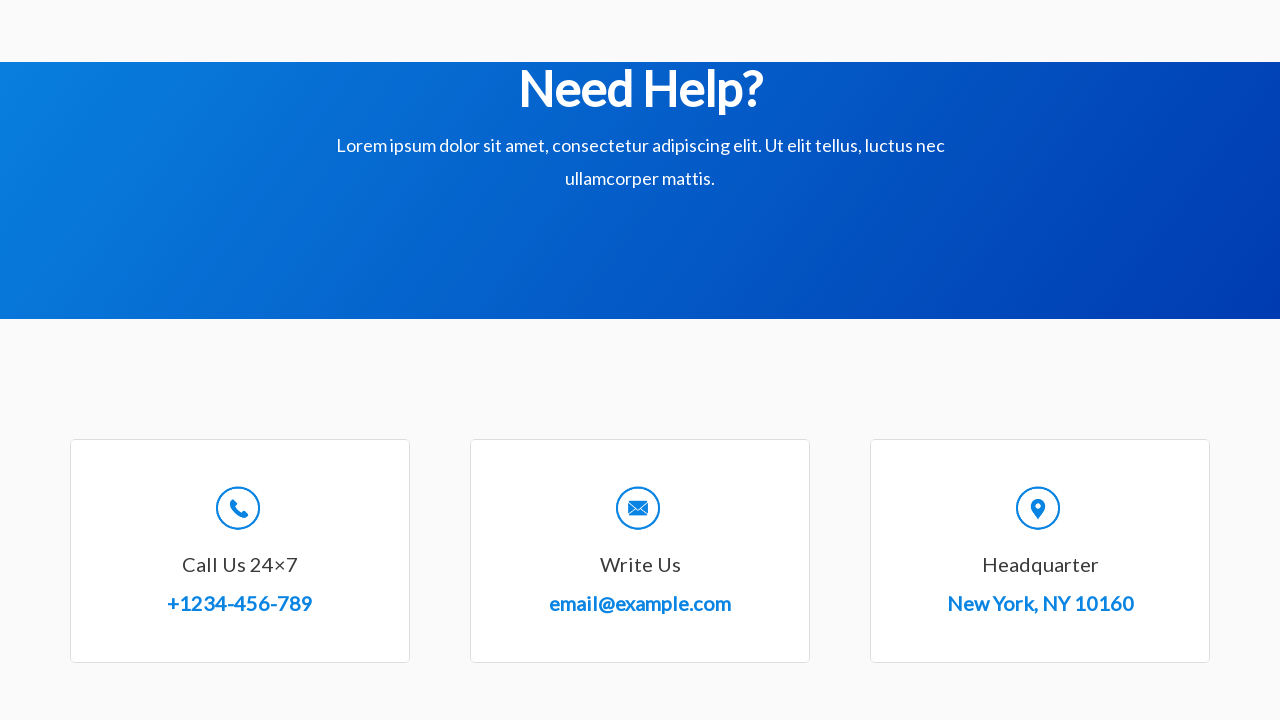

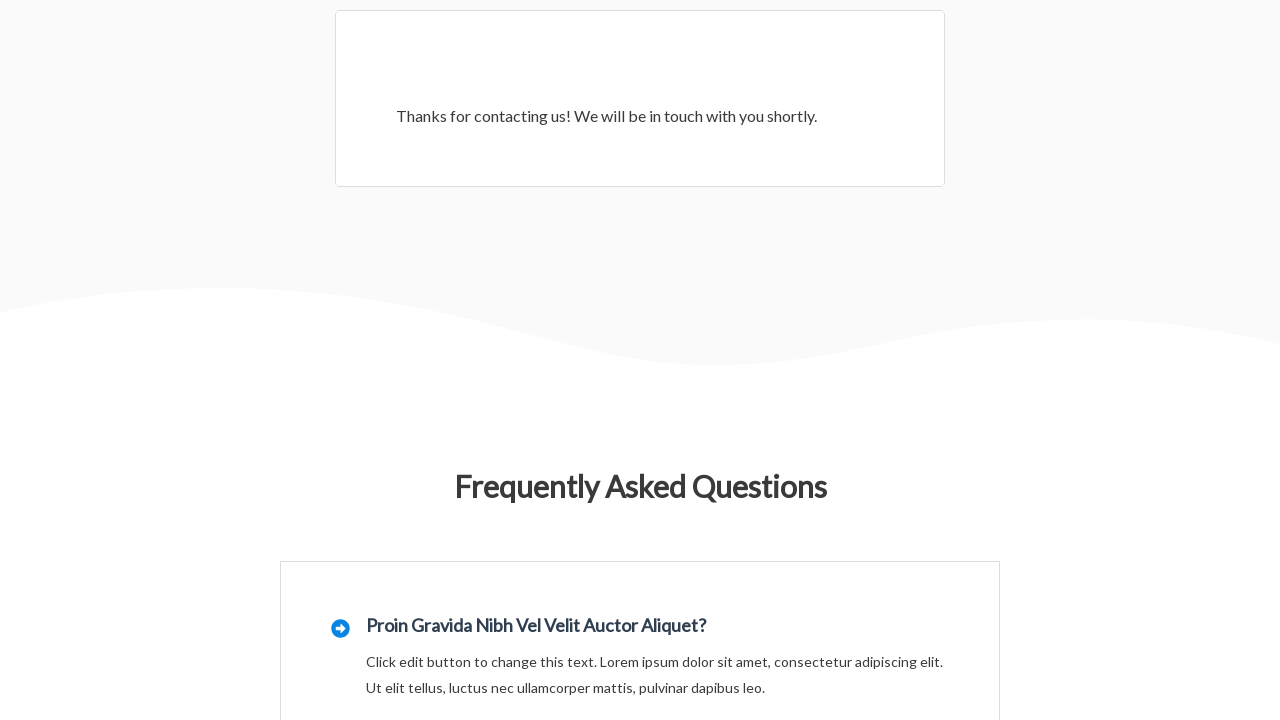